Tests file download functionality by clicking a download button and verifying the download event triggers successfully on a practice automation website.

Starting URL: https://leafground.com/file.xhtml

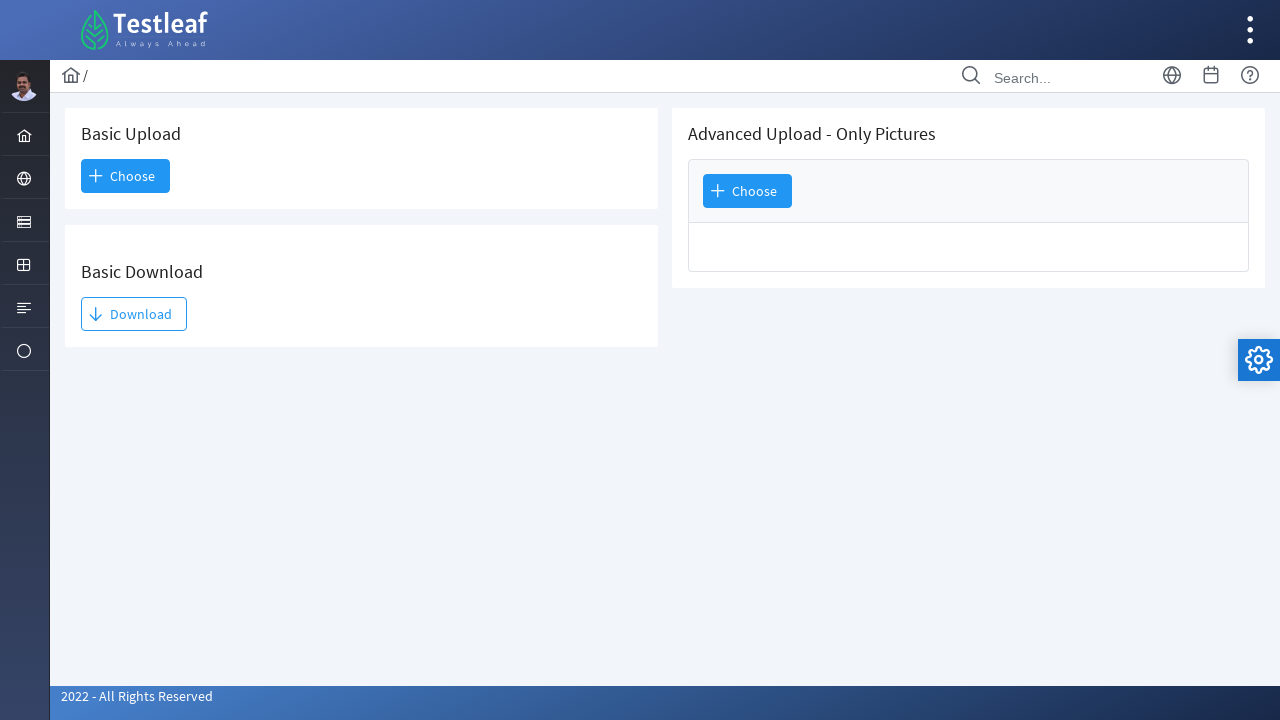

Clicked Download button and triggered download event at (134, 314) on internal:text="Download"s
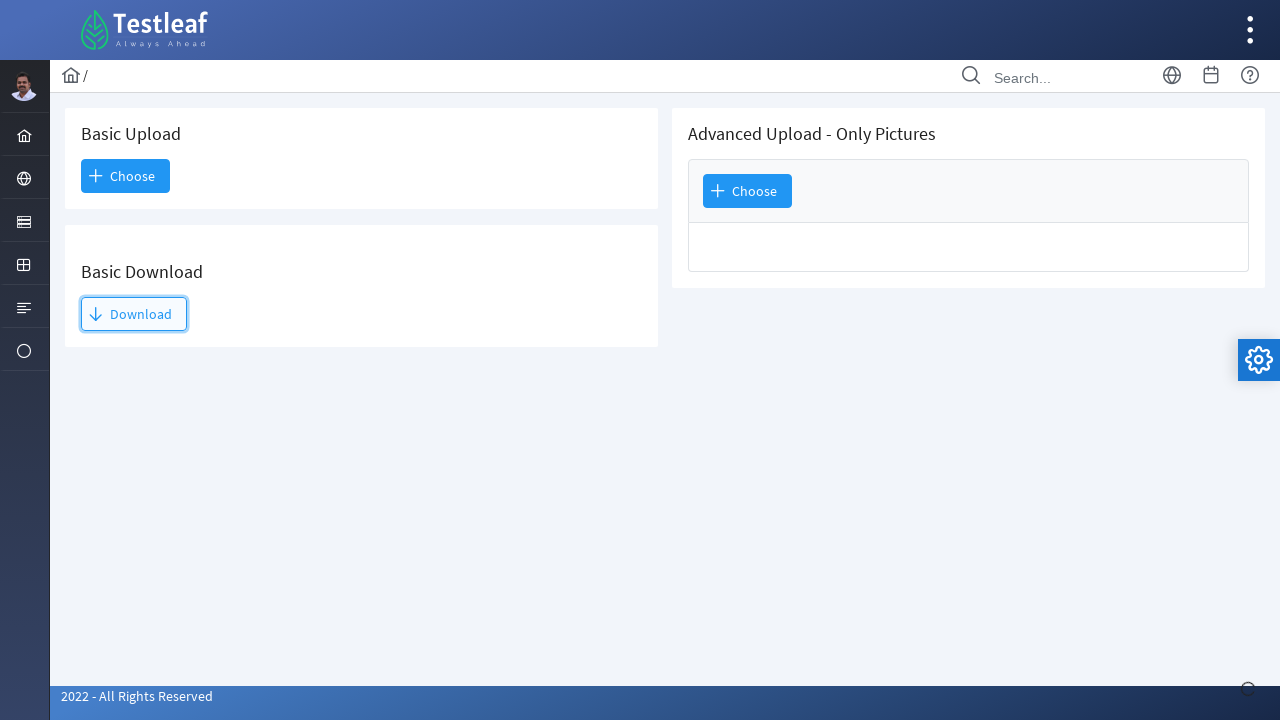

Retrieved download object from download event
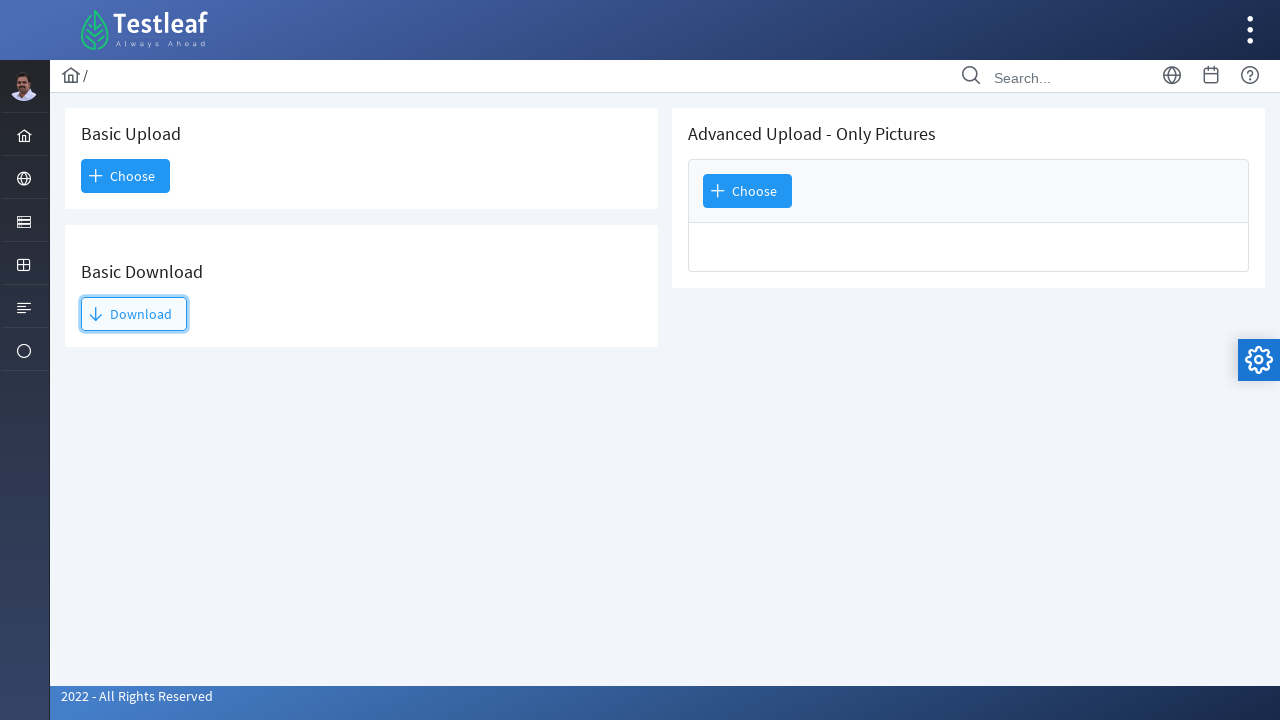

Verified download filename: TestLeaf Logo.png
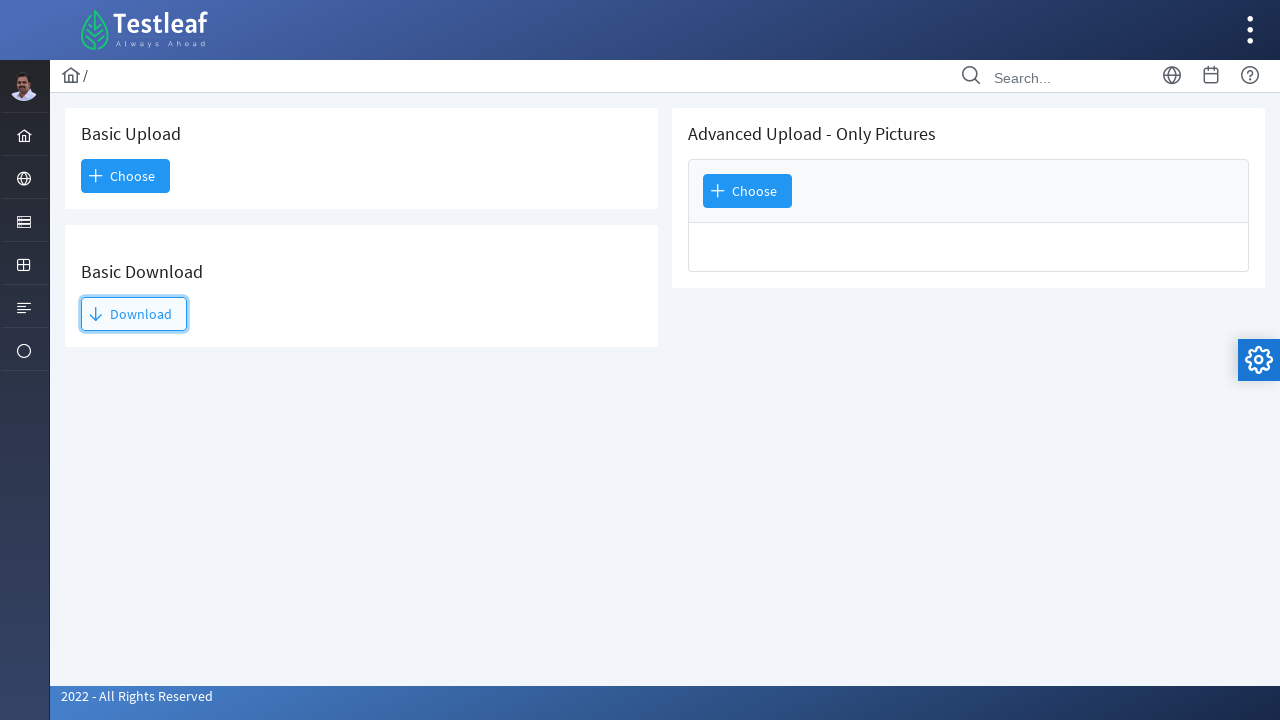

Waited for download to complete (1000ms)
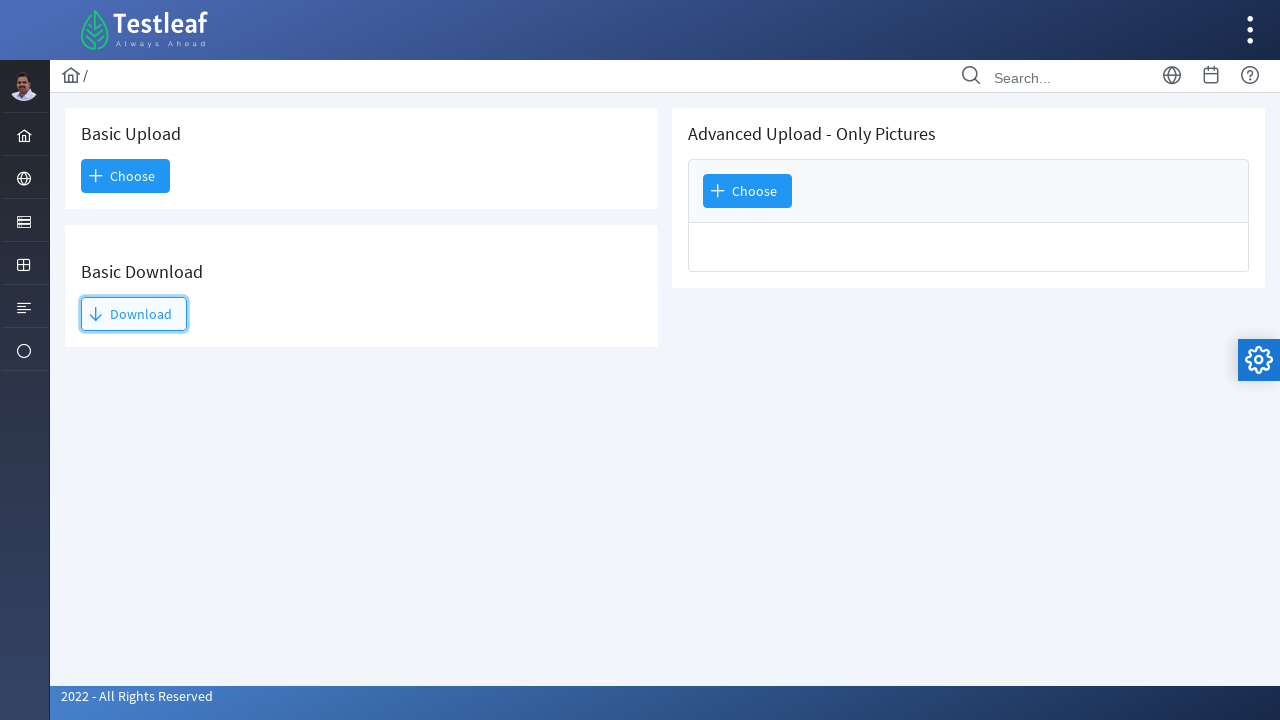

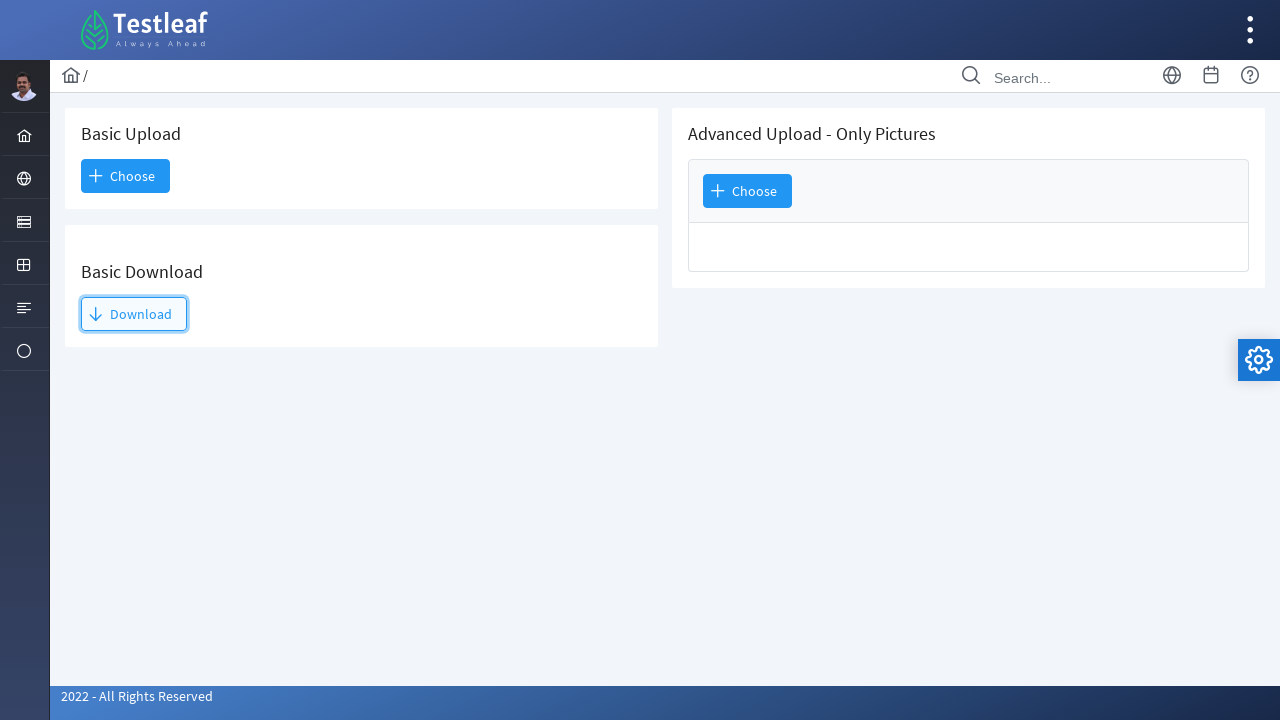